Tests switching to an iframe via URL by navigating to a page with iframes and switching context

Starting URL: https://guinea-pig.webdriver.io/iframe.html

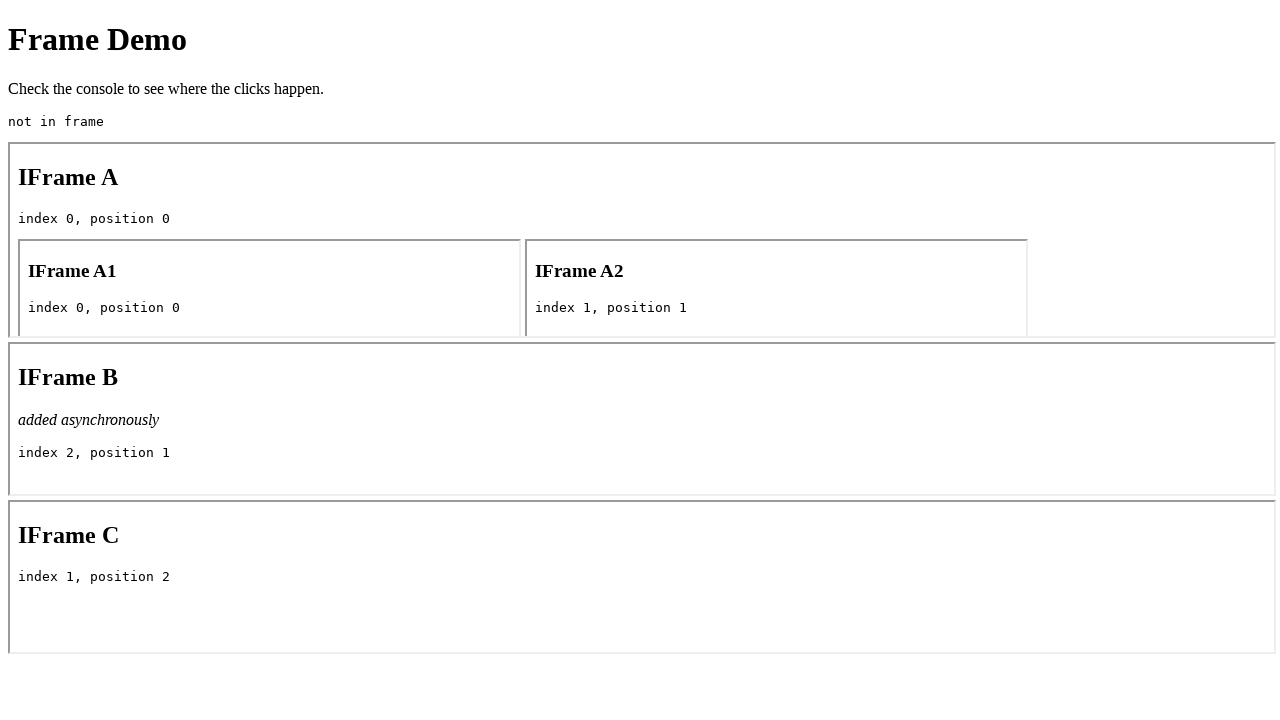

Navigated to iframe test page
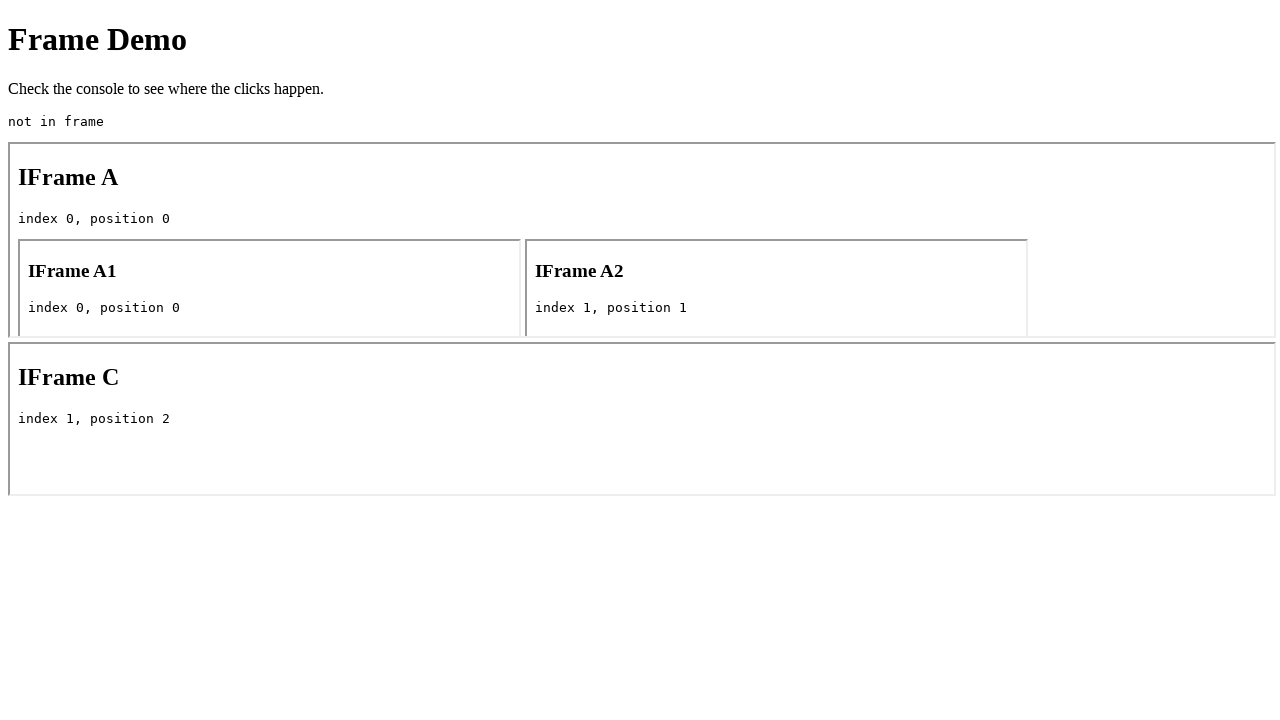

Switched to iframe with URL https://guinea-pig.webdriver.io/iframeA2.html
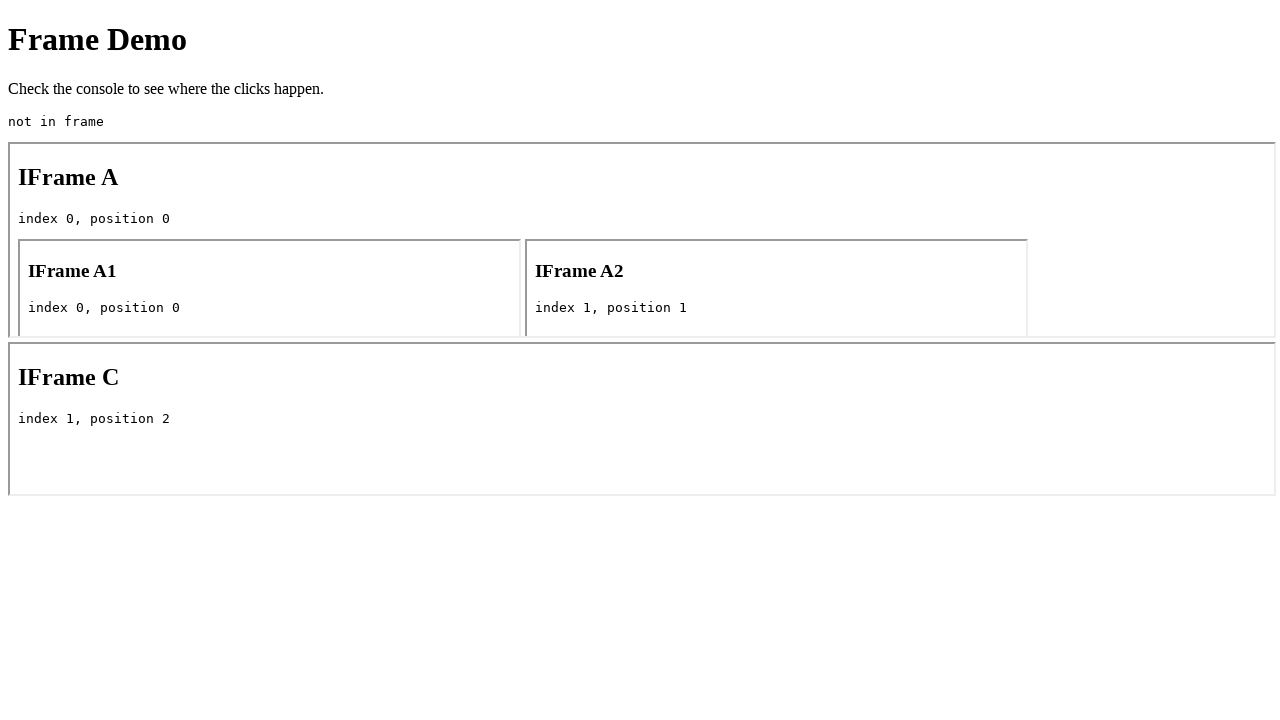

Retrieved iframe document title
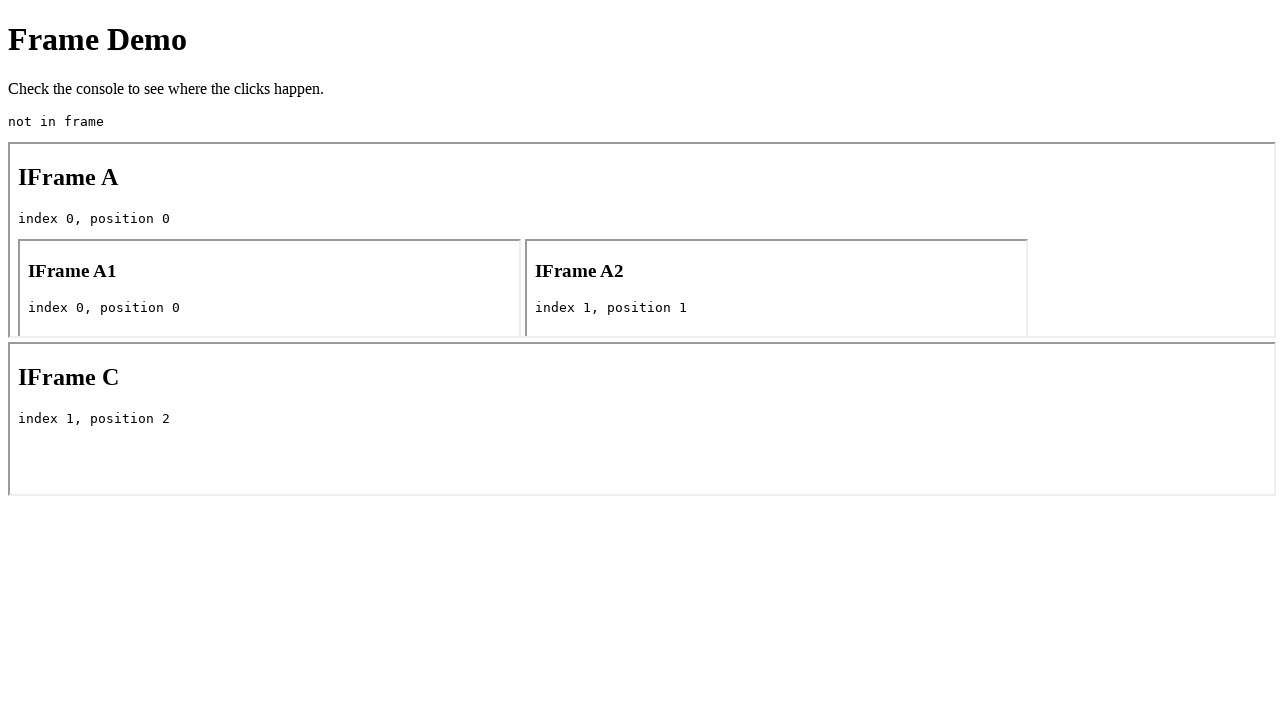

Retrieved iframe document URL
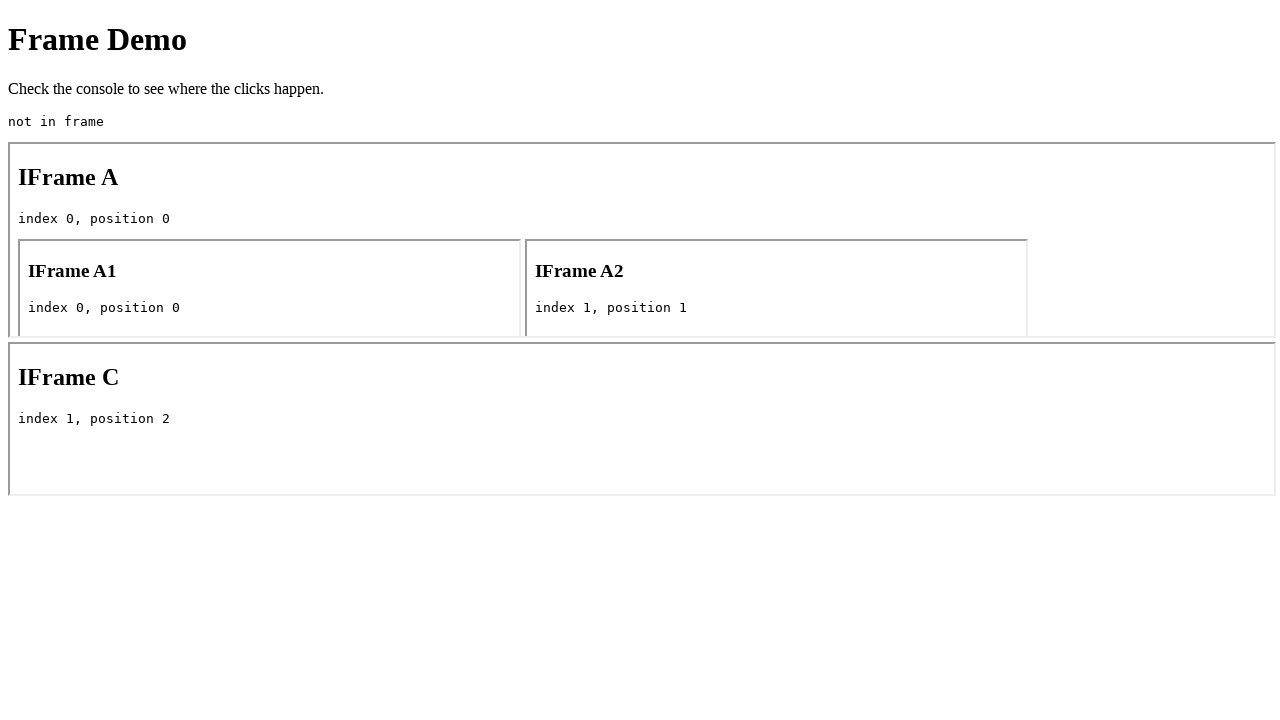

Verified iframe title is 'IFrame A2'
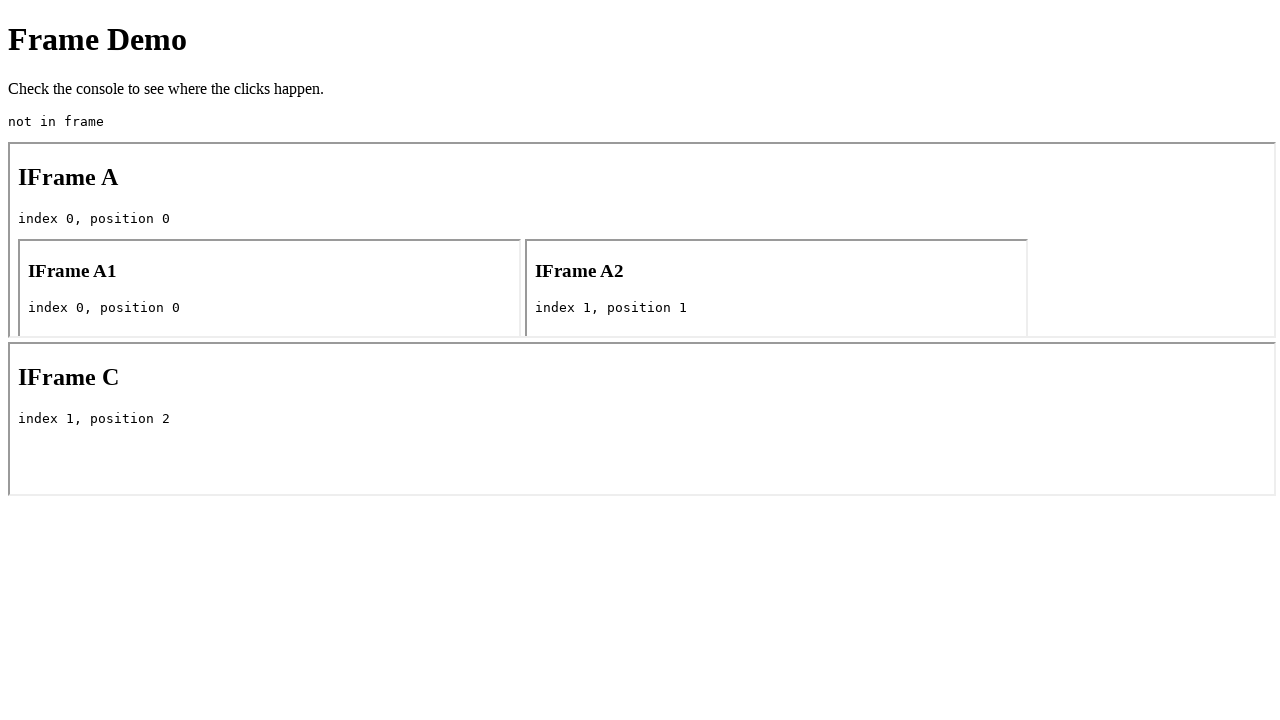

Verified iframe URL is 'https://guinea-pig.webdriver.io/iframeA2.html'
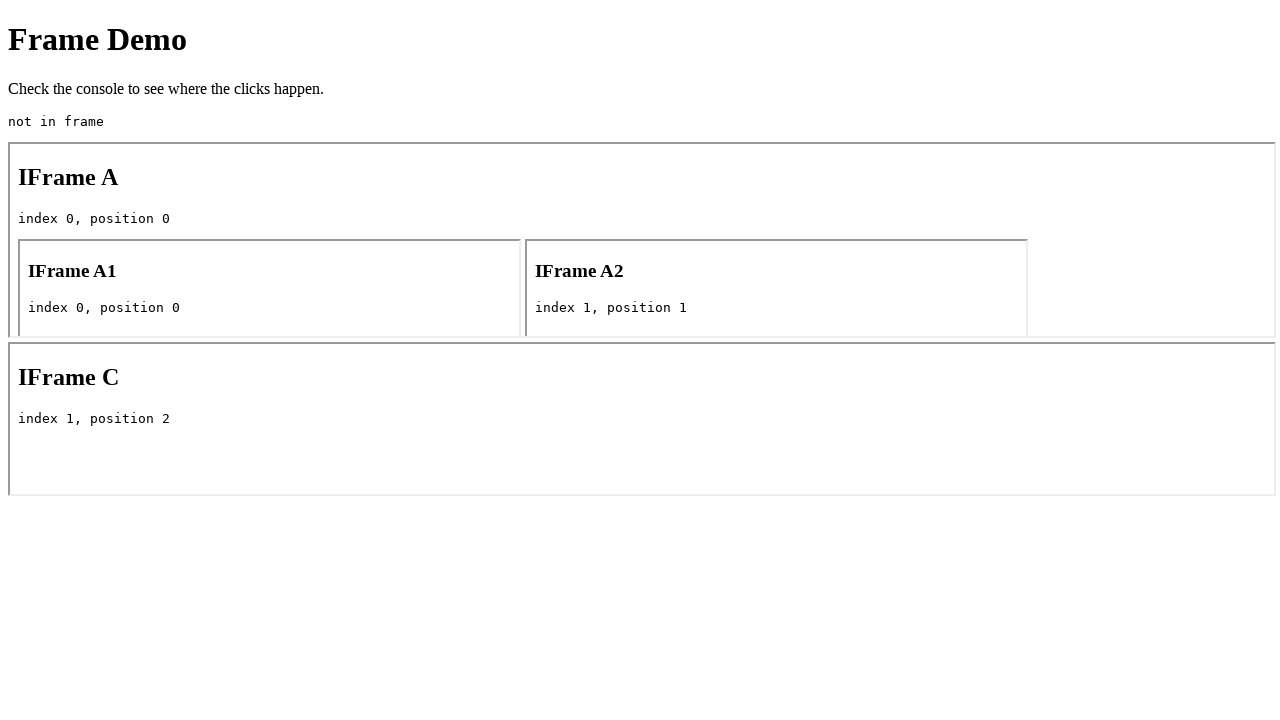

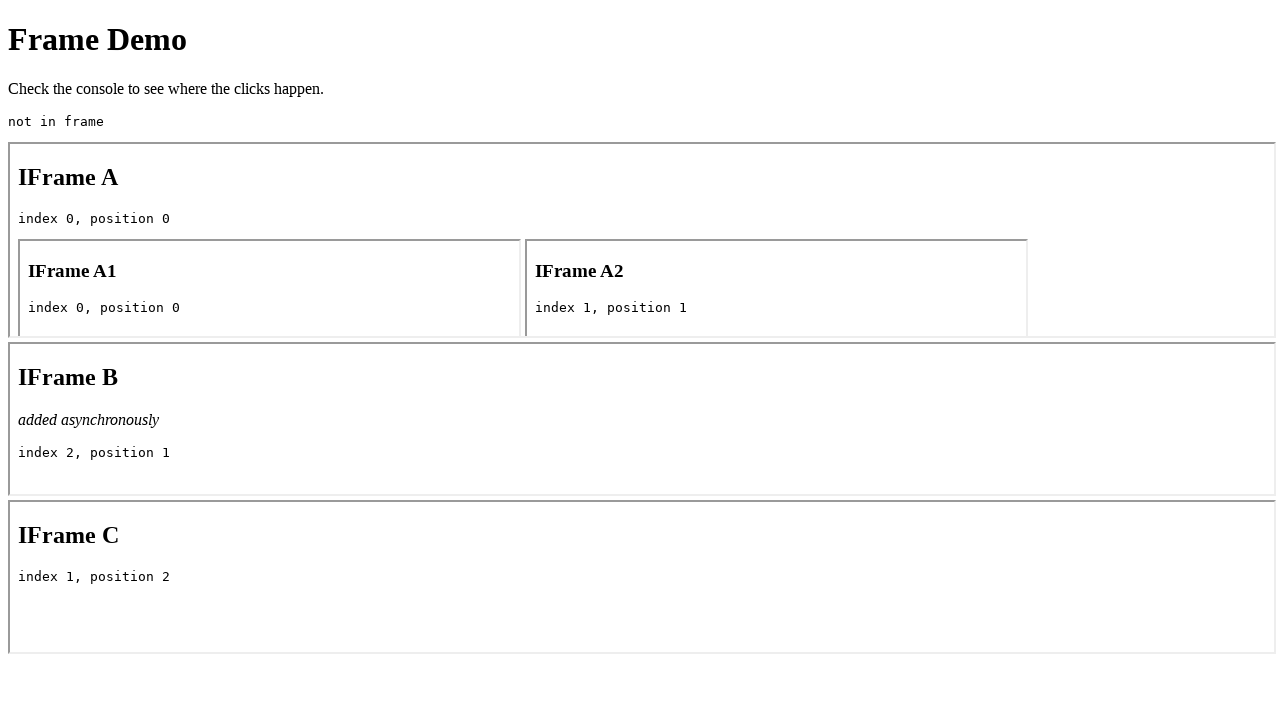